Tests product browsing functionality by clicking on different products (Sony vaio i5 laptop and Nokia lumia 1520 phone) and navigating back to the homepage

Starting URL: https://demoblaze.com/

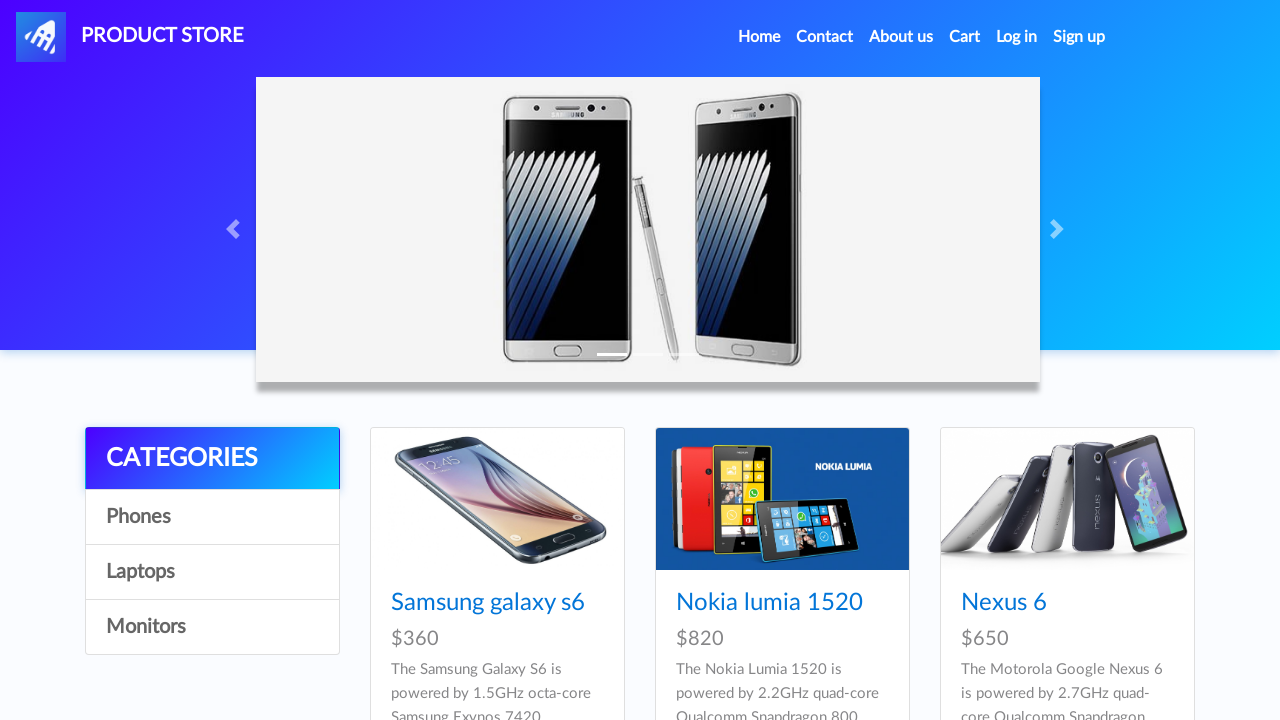

Clicked on Sony vaio i5 laptop product at (739, 361) on text='Sony vaio i5'
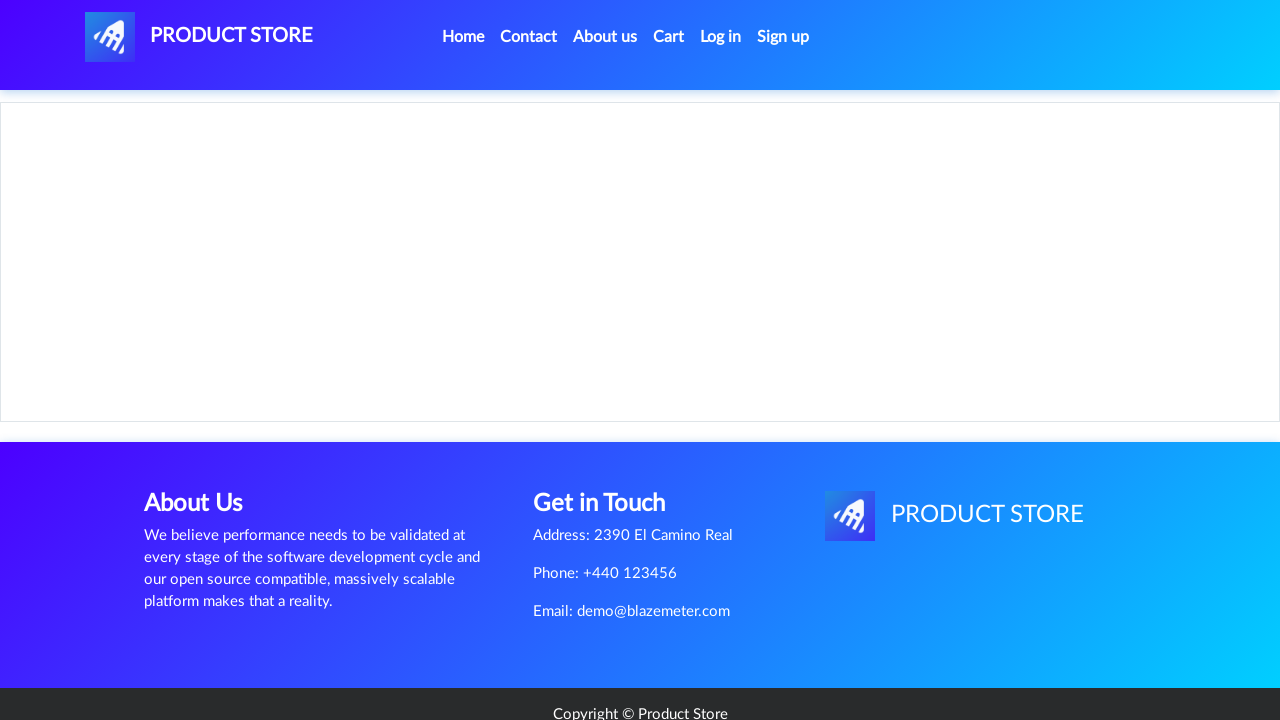

Navigated back to homepage at (199, 37) on a[href='index.html']
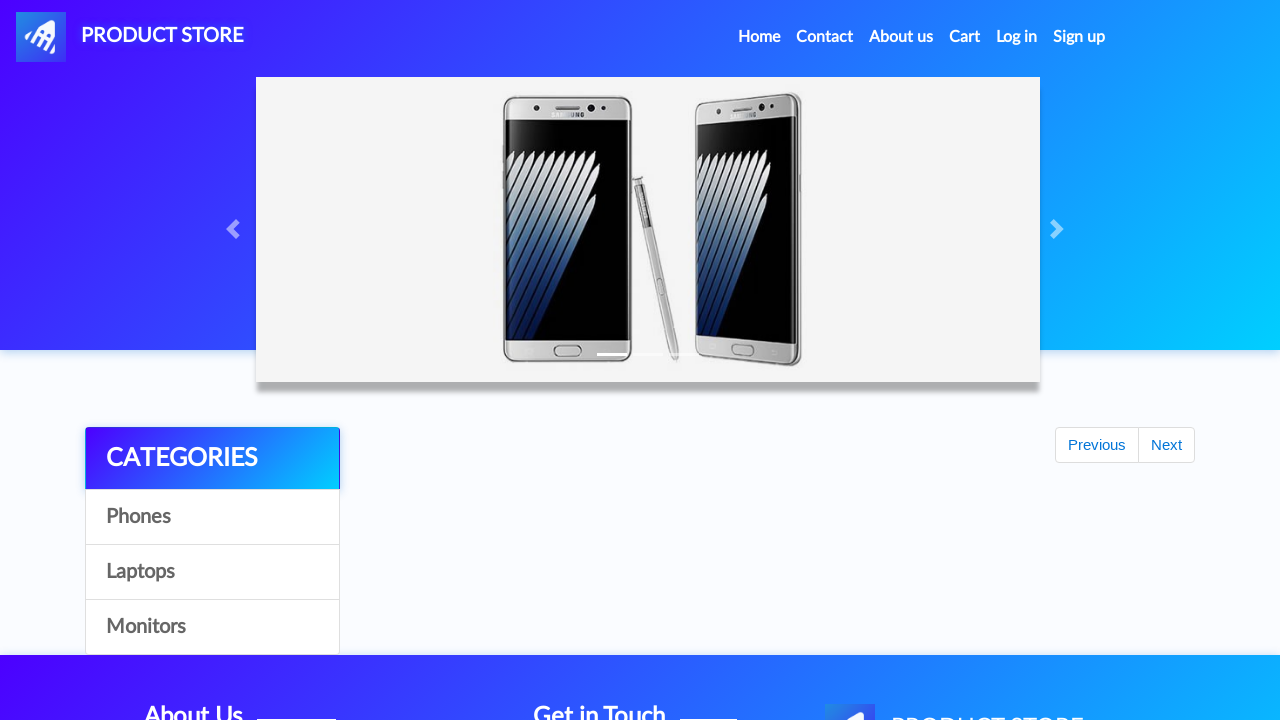

Homepage loaded and network idle
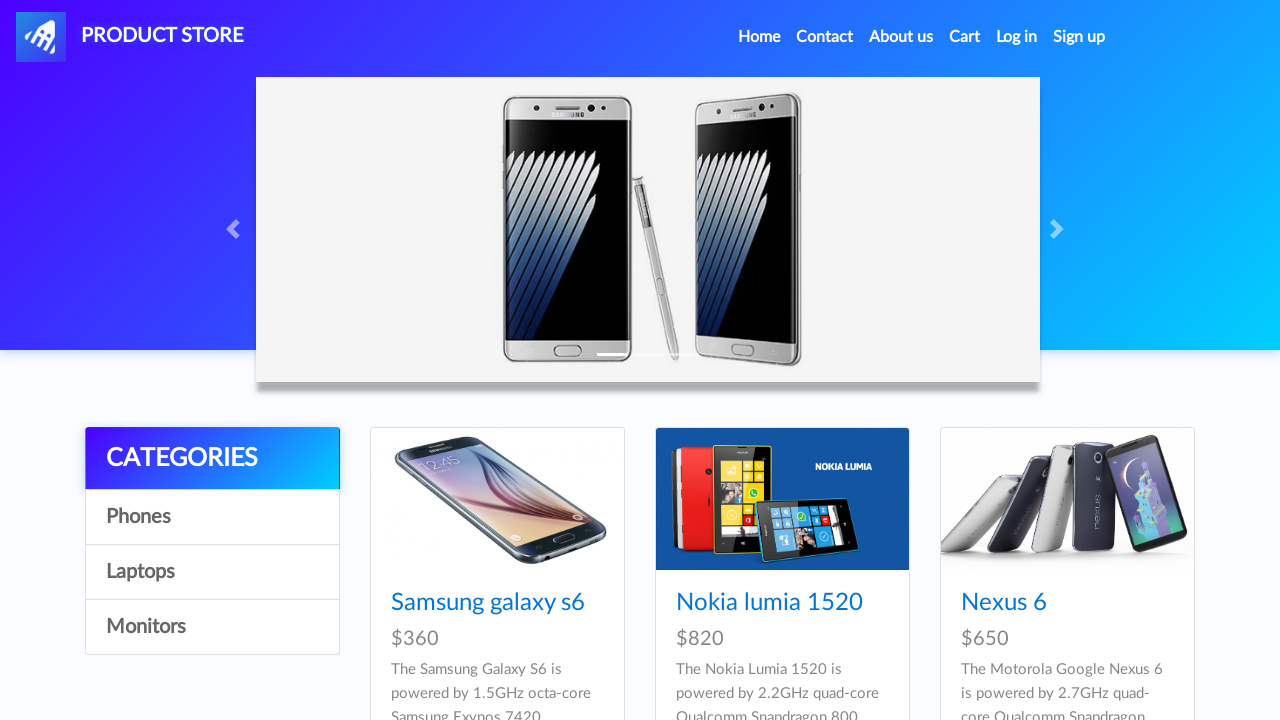

Clicked on Nokia lumia 1520 phone product at (769, 603) on text='Nokia lumia 1520'
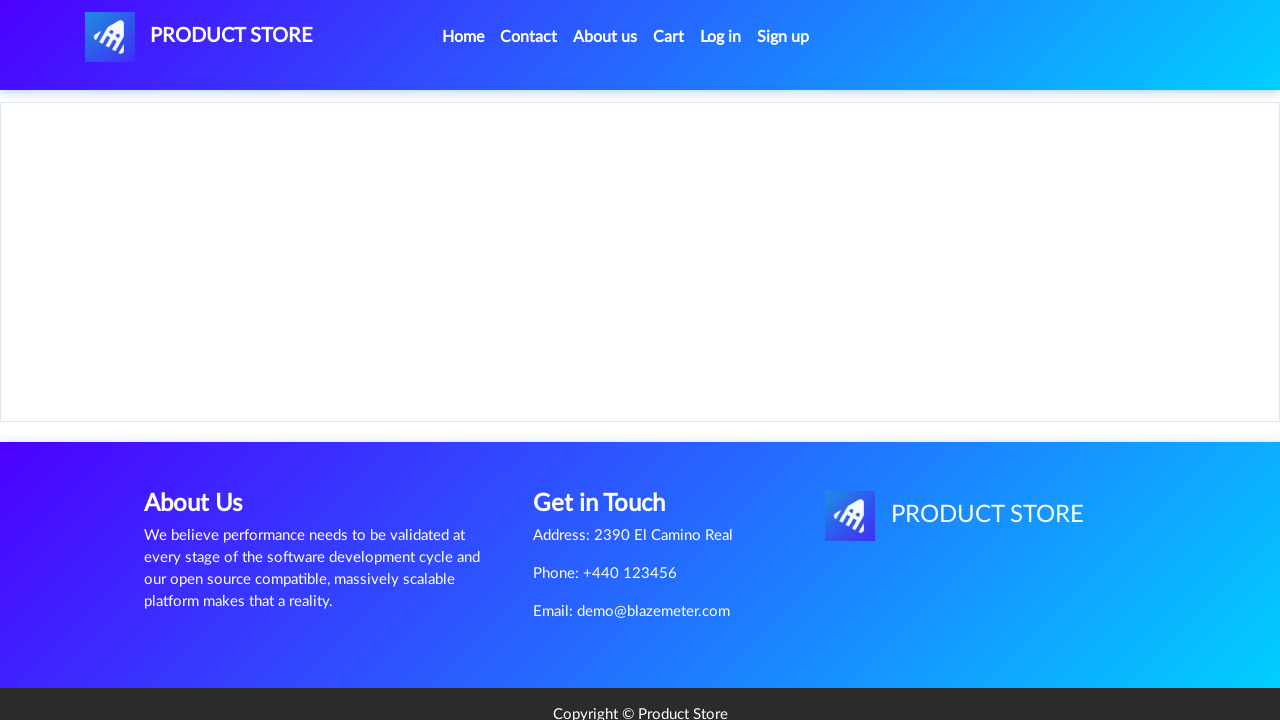

Product content loaded for Nokia lumia 1520
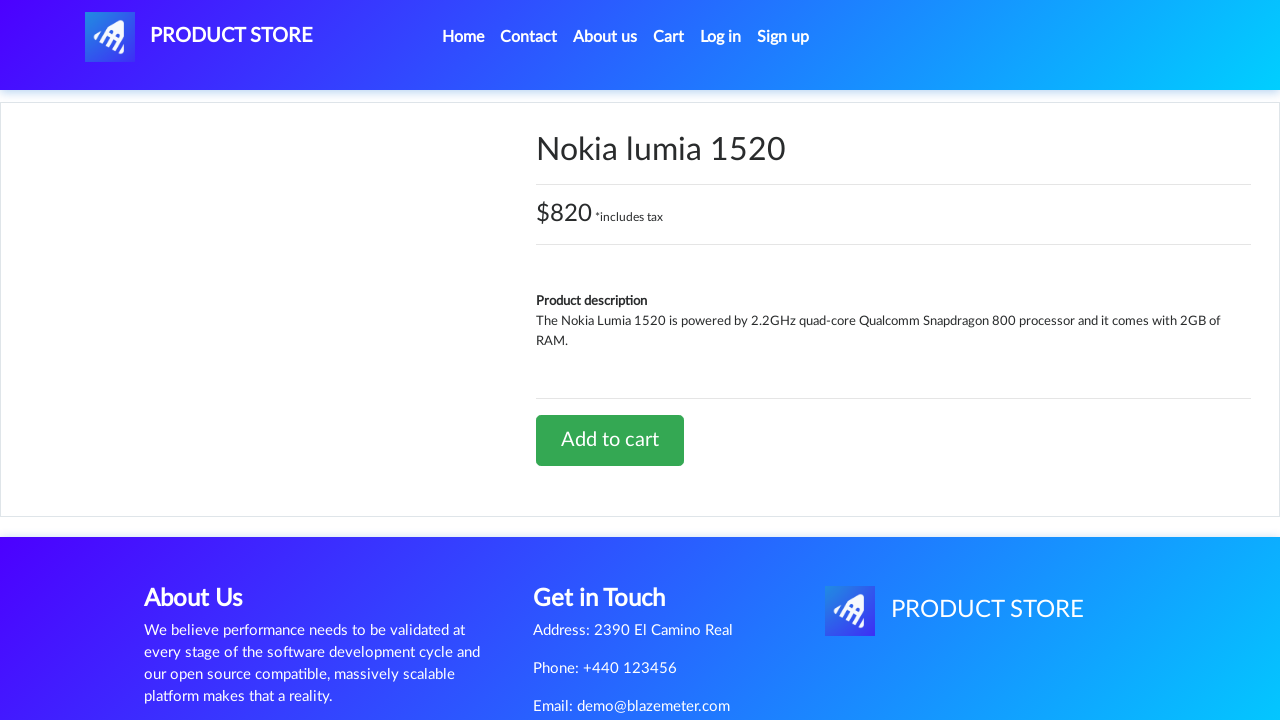

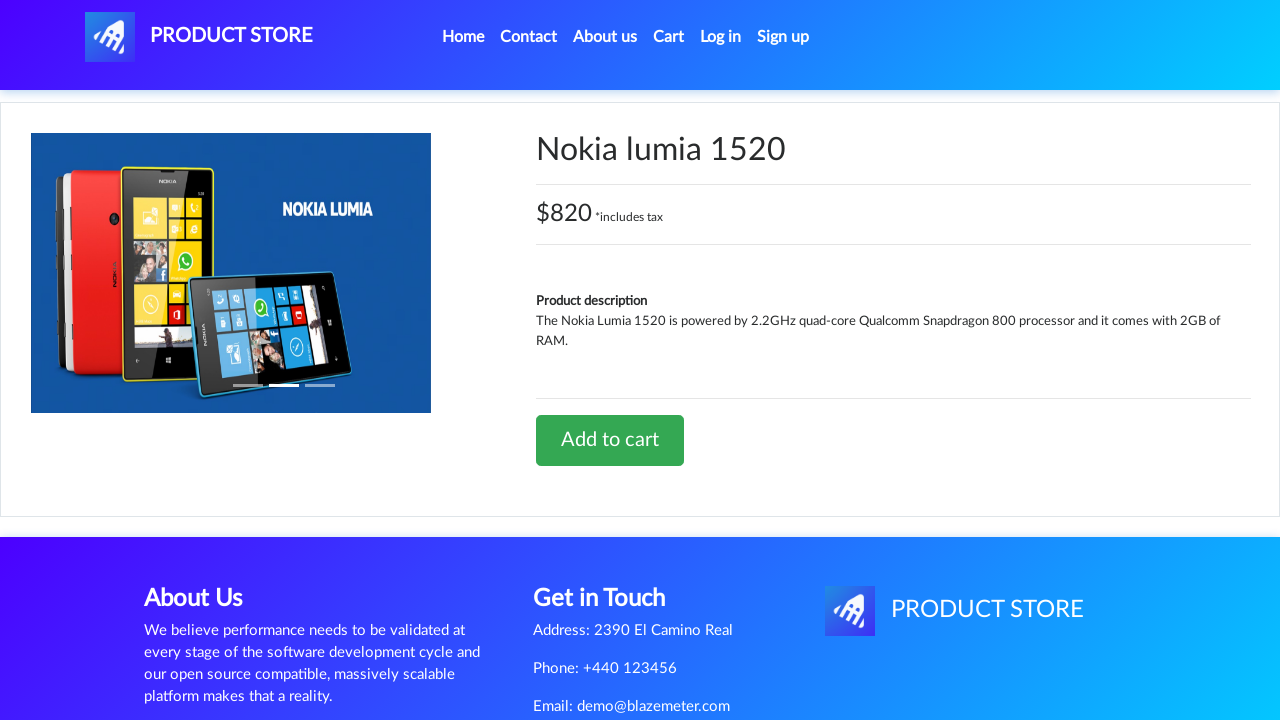